Tests a registration form with tooltip by filling in name, email, and password fields, then verifies successful navigation to login page

Starting URL: https://demoapps.qspiders.com/ui

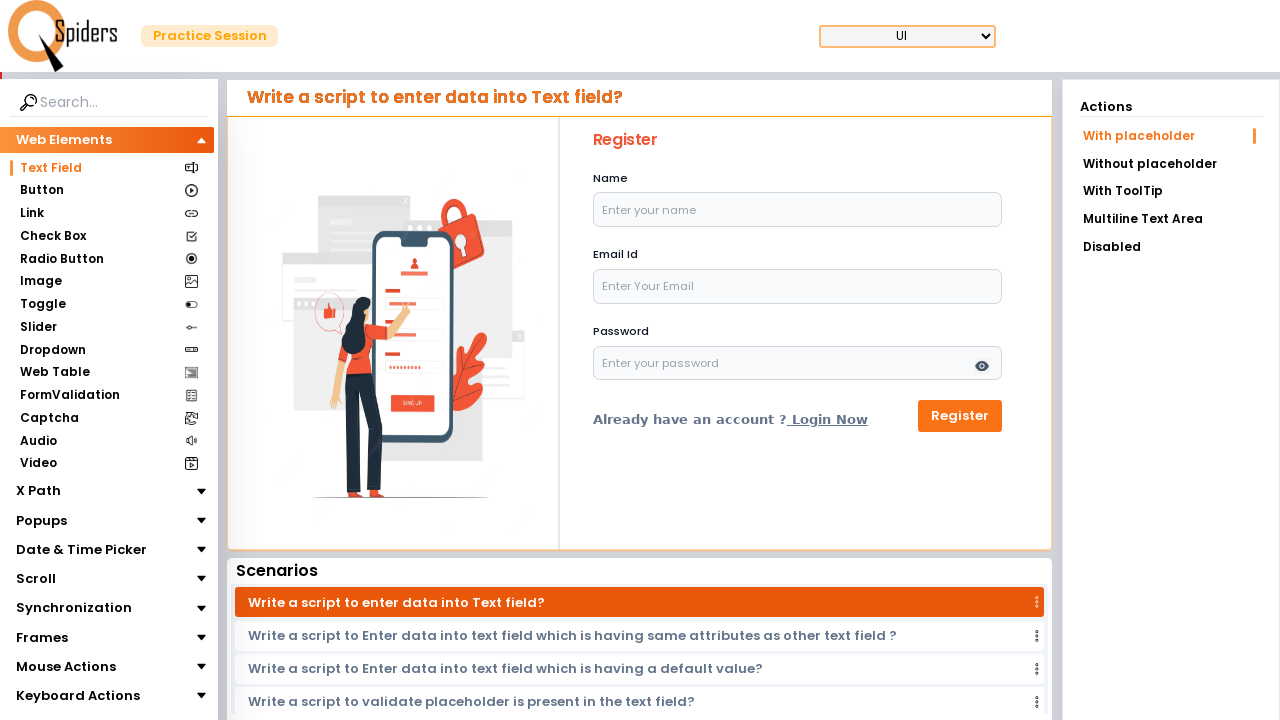

Clicked 'With ToolTip' option at (1171, 191) on xpath=//li[text()='With ToolTip']
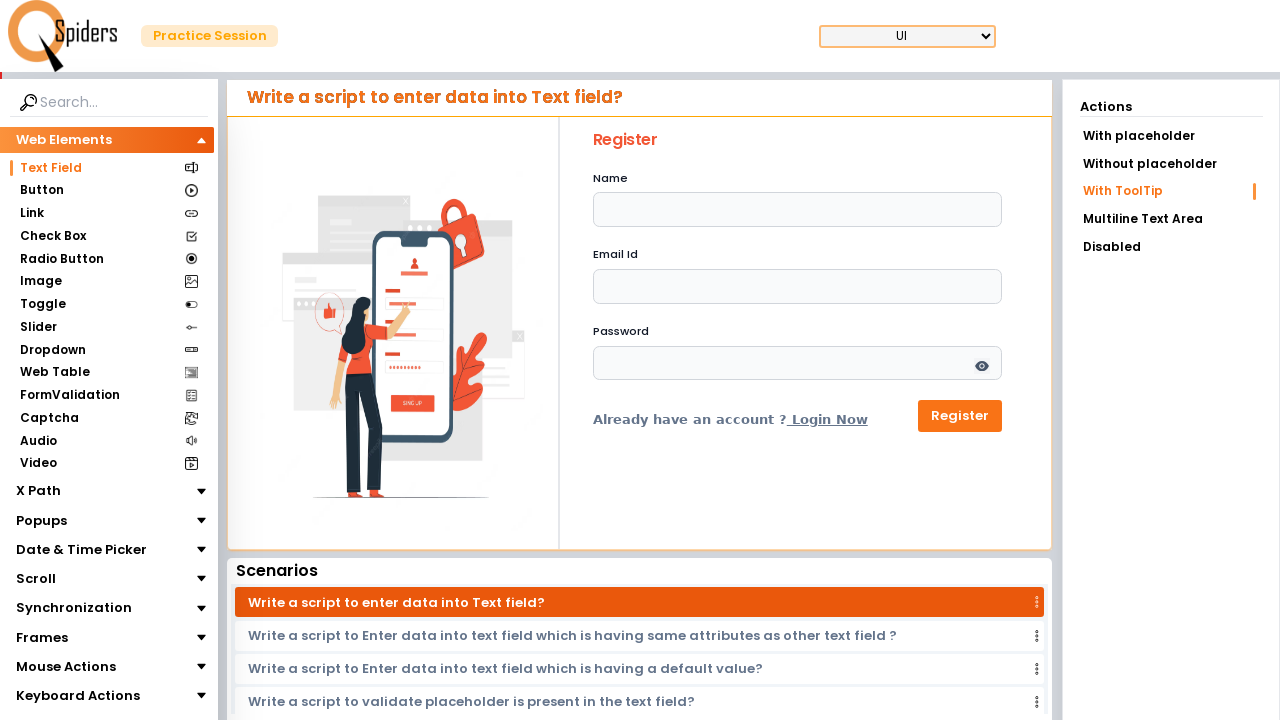

Filled name field with 'anu' on #name
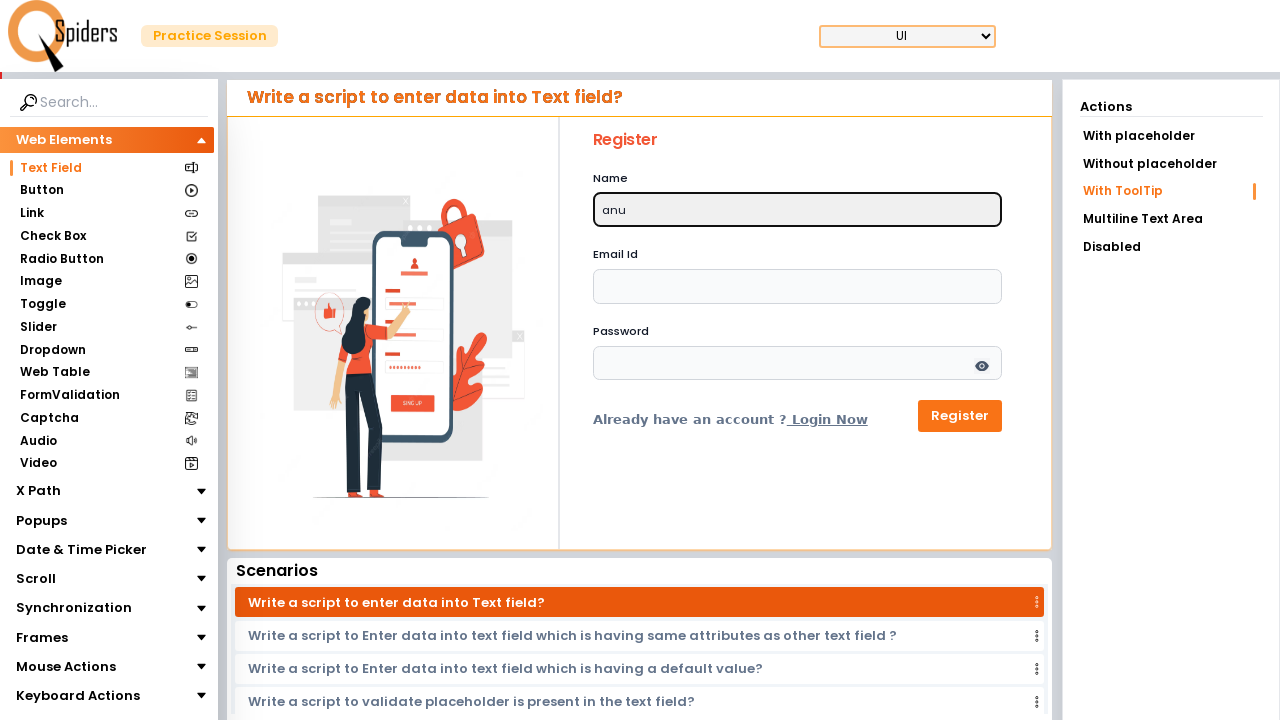

Pressed Tab to navigate to email field on #name
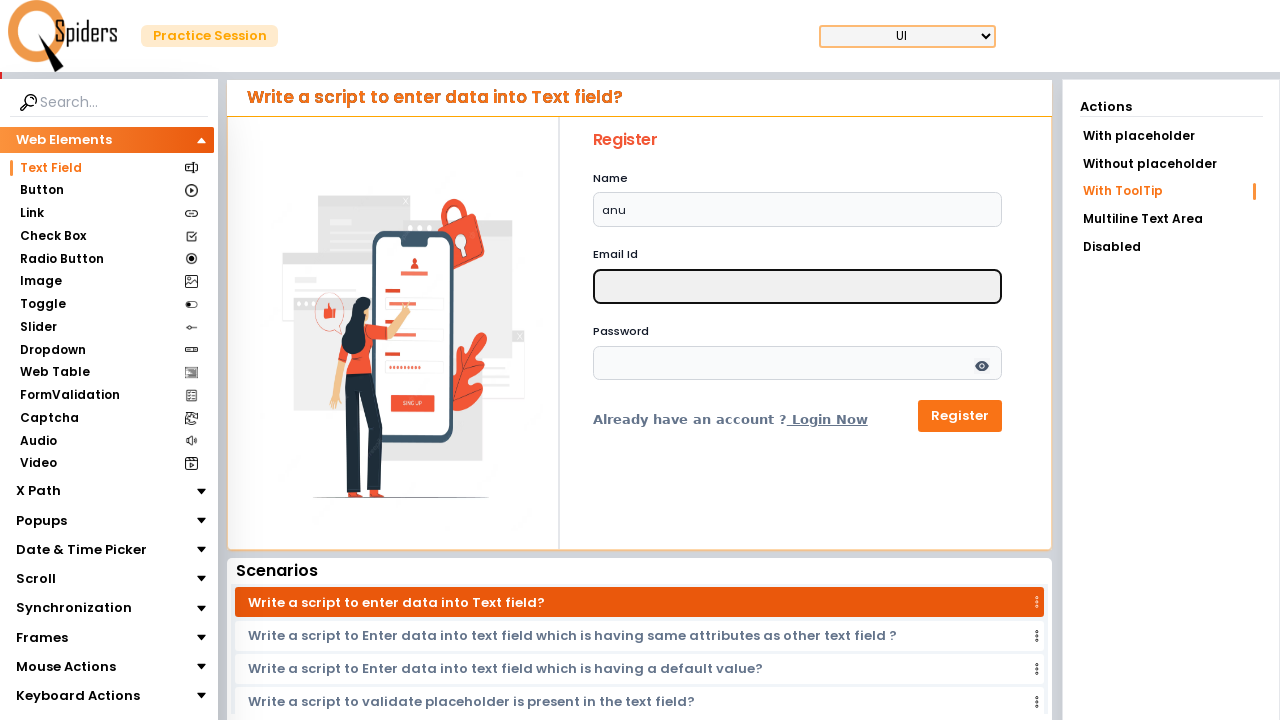

Typed email 'anupama@gmail.com' in email field on text=
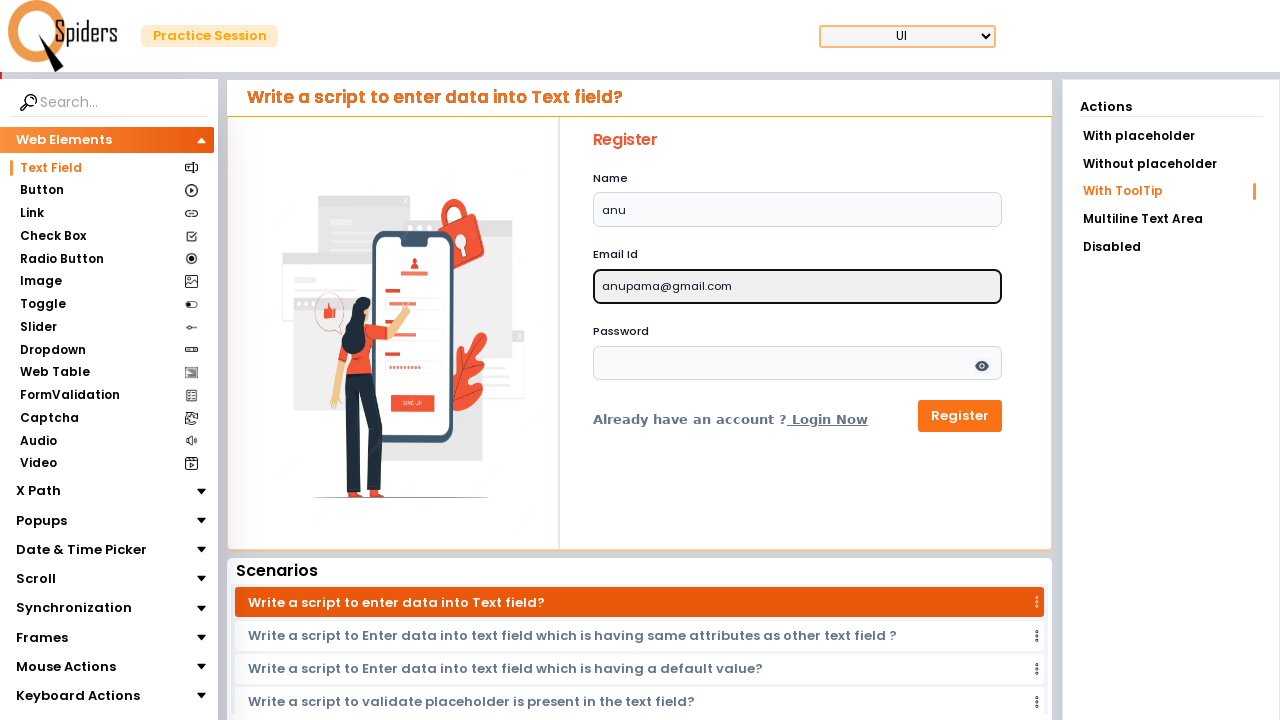

Pressed Tab to navigate to password field on text=
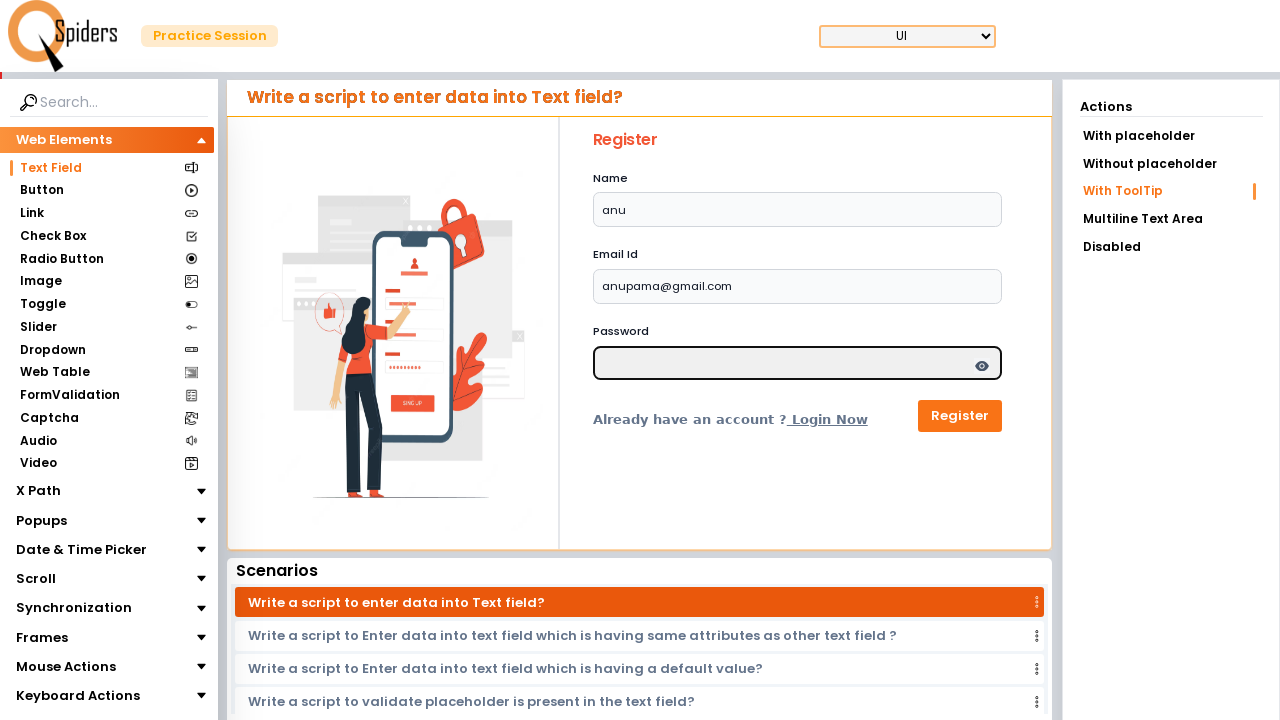

Typed password 'password$123' in password field on text=
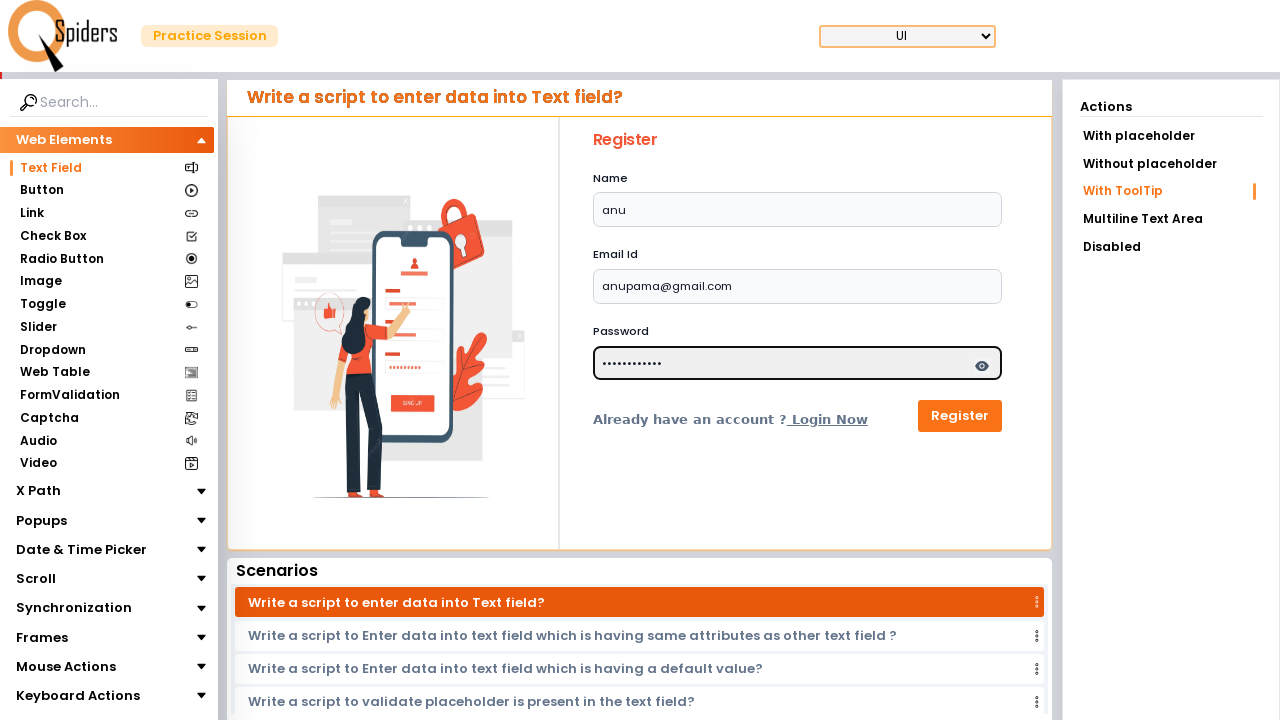

Clicked Register button to submit form at (960, 416) on xpath=//button[text()='Register']
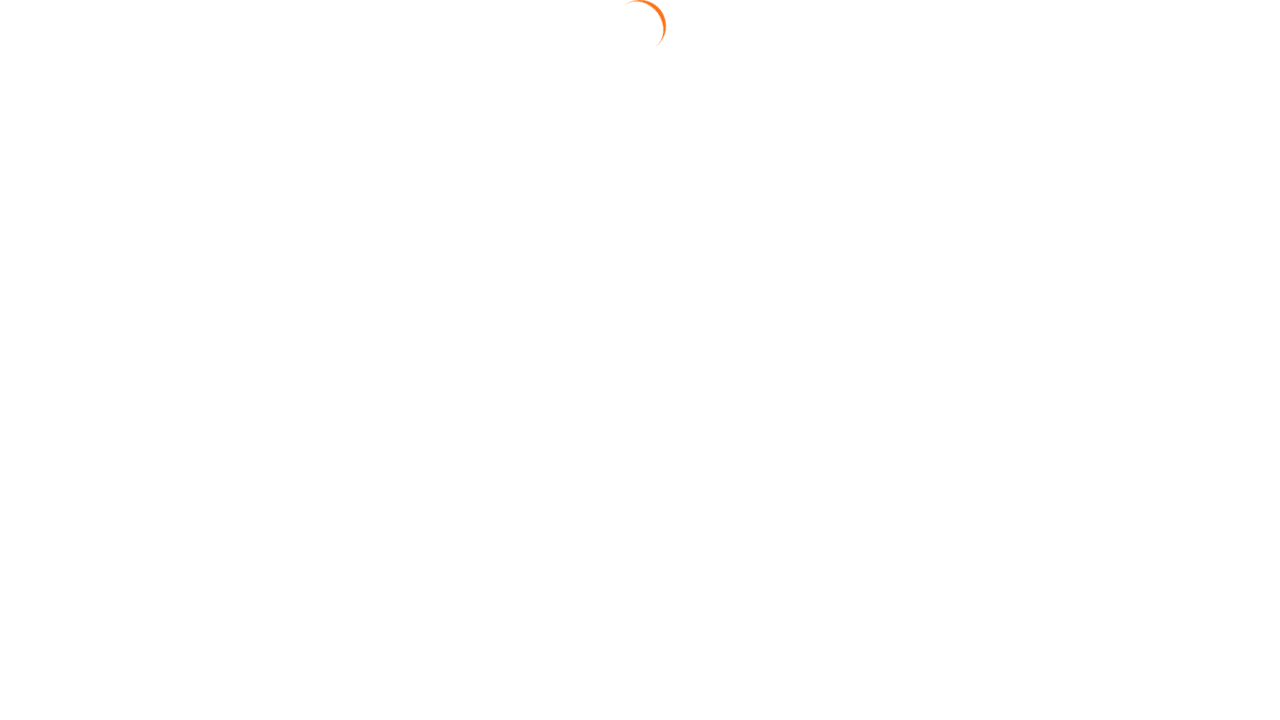

Login page loaded and verified - registration successful
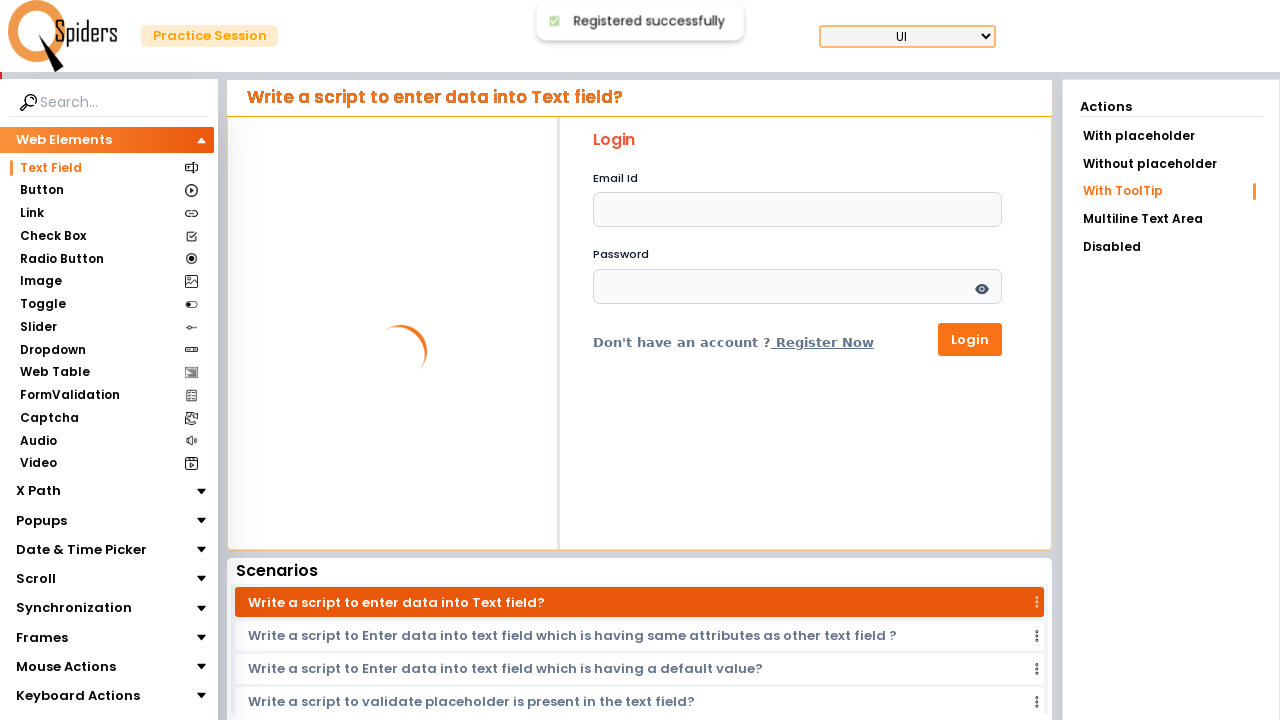

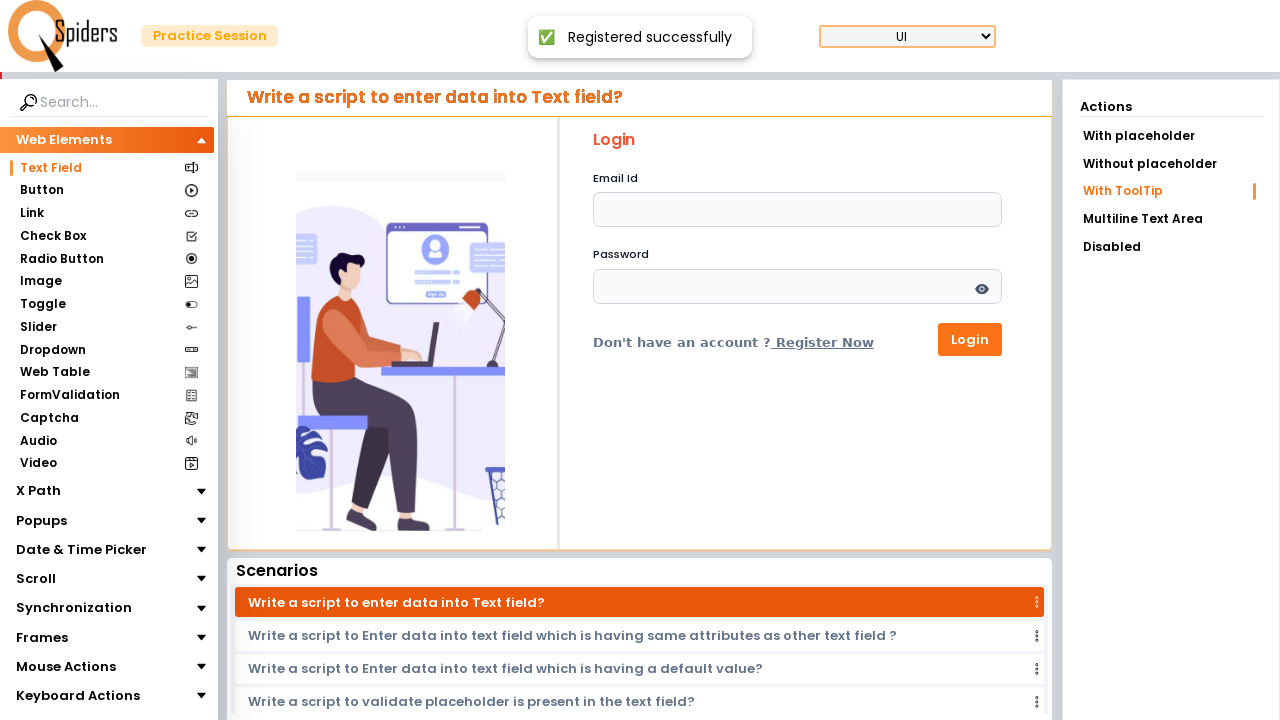